Verifies that the OpenWeatherMap homepage loads correctly by checking the URL contains 'openweathermap'

Starting URL: https://openweathermap.org/

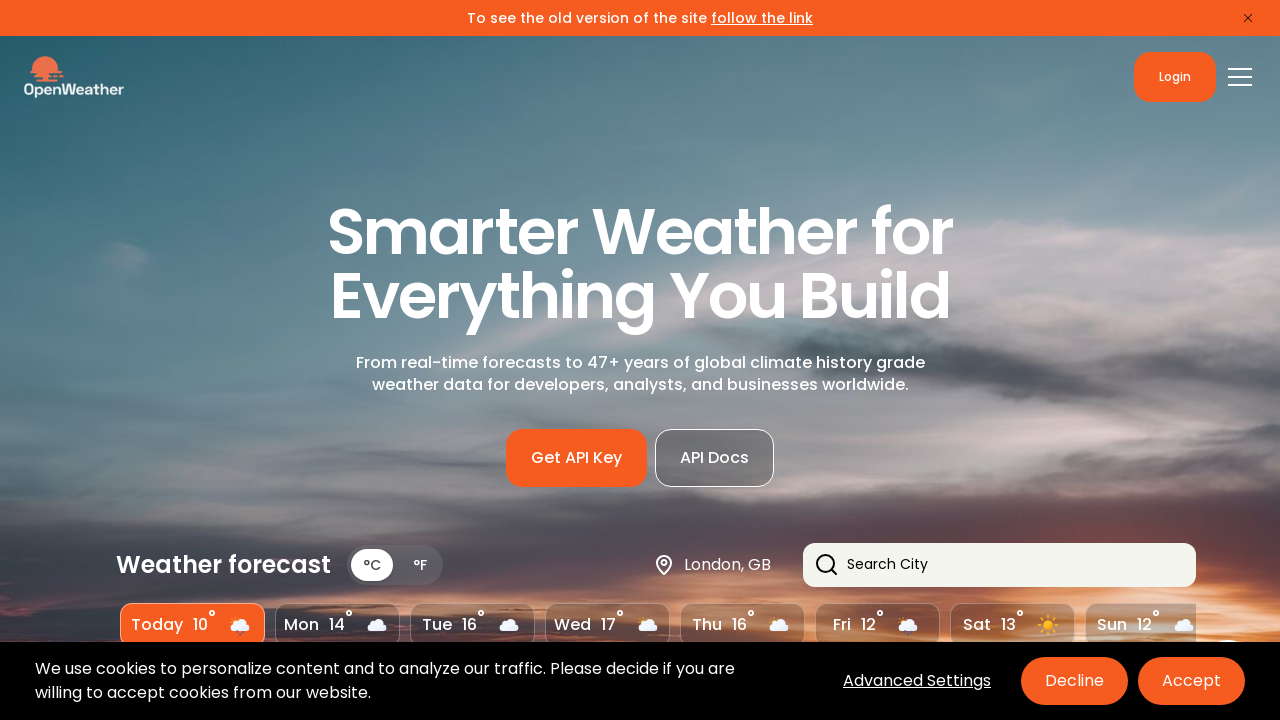

Navigated to OpenWeatherMap homepage
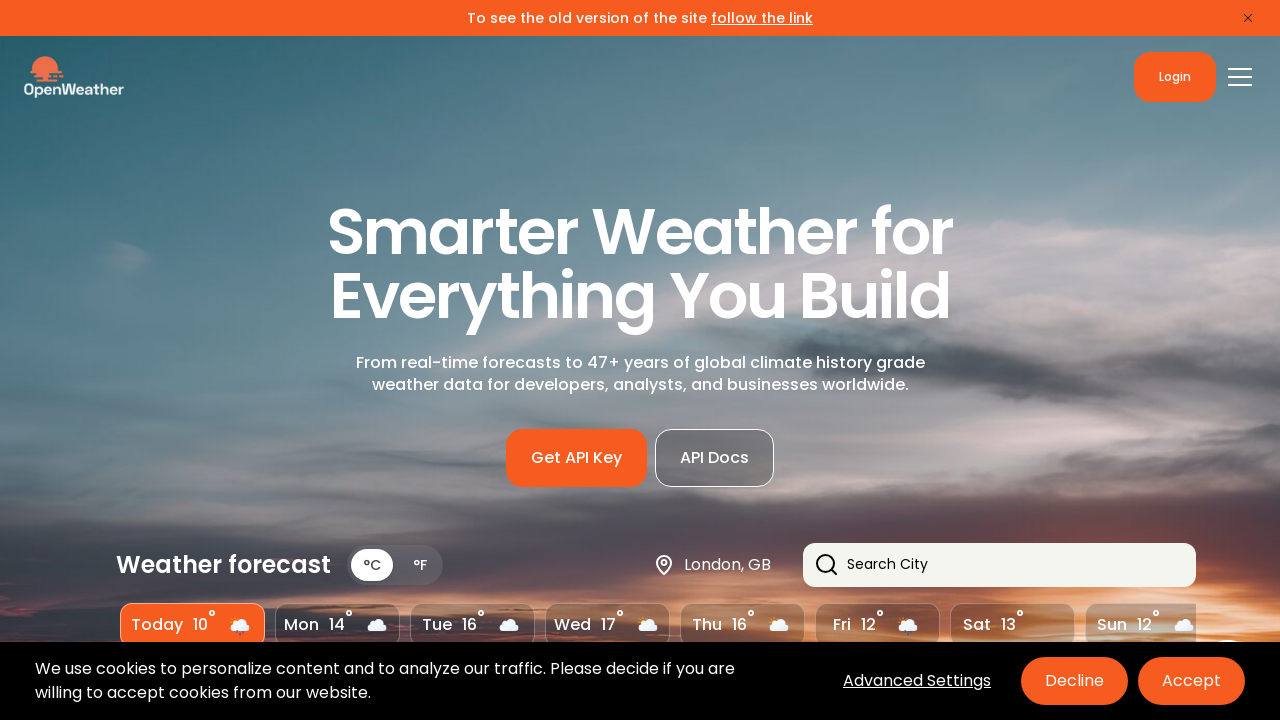

Verified URL contains 'openweathermap'
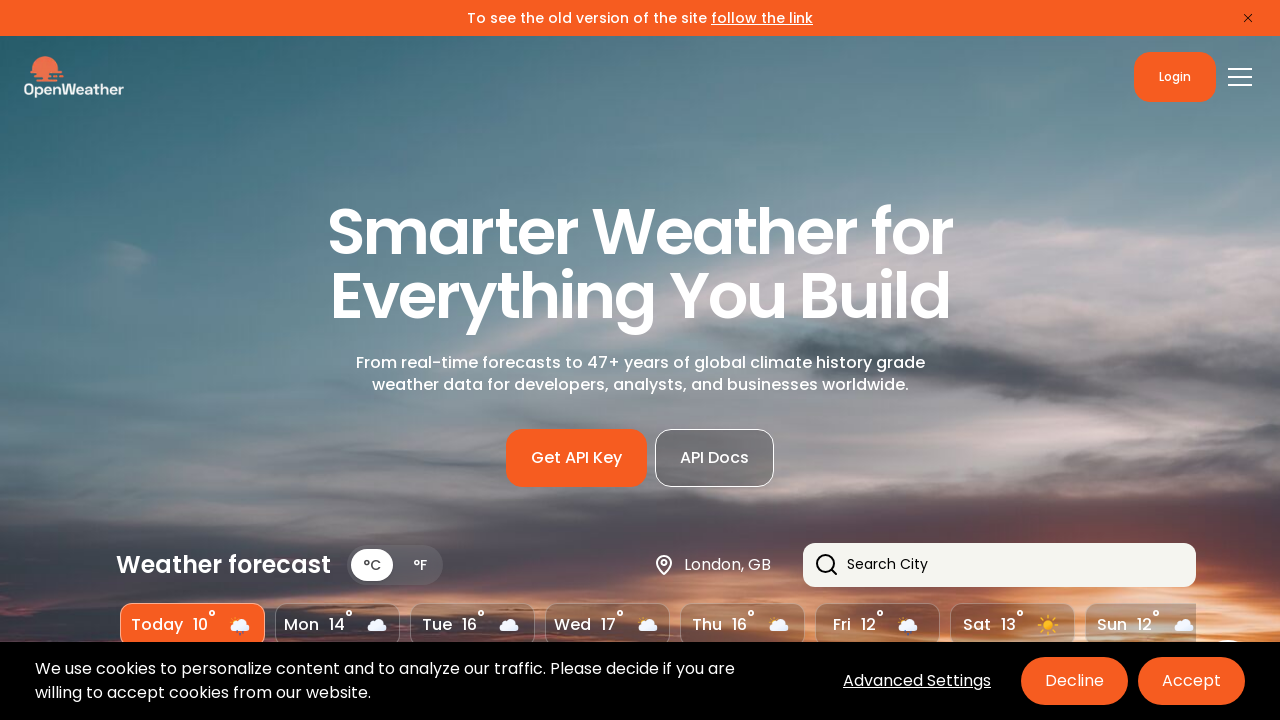

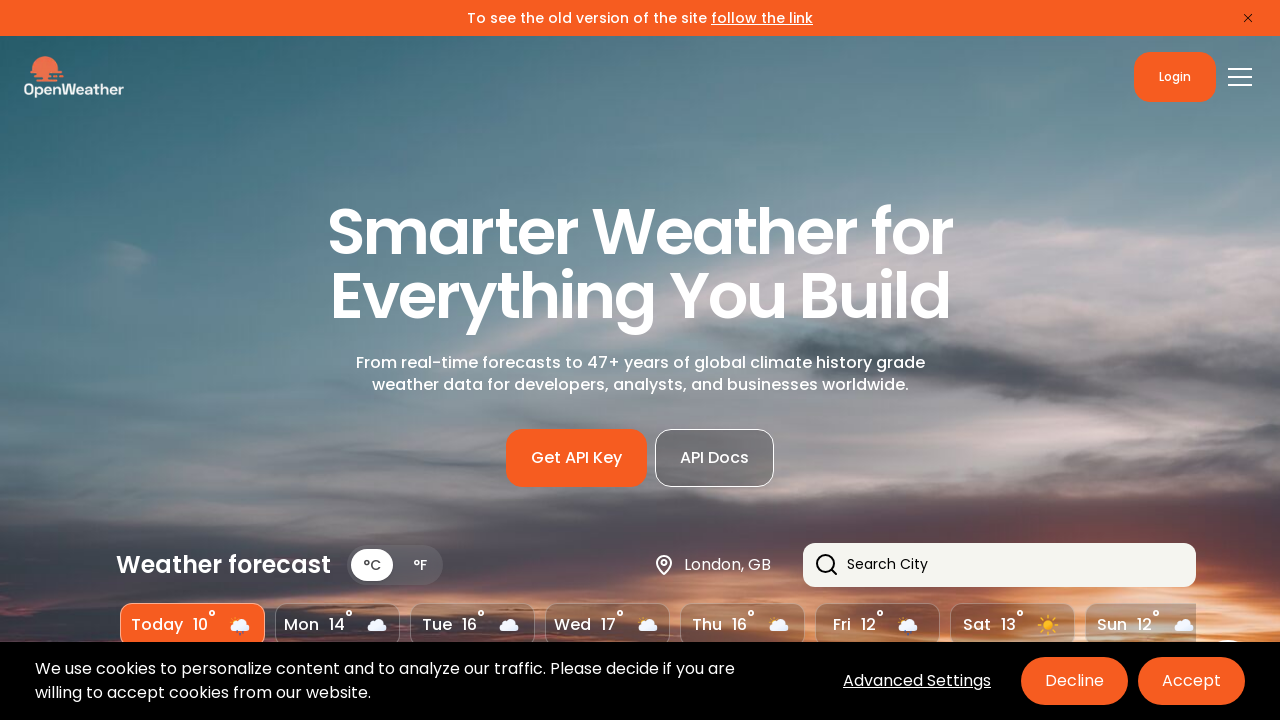